Validates that the OrangeHRM demo page has the correct title "OrangeHRM"

Starting URL: https://opensource-demo.orangehrmlive.com/

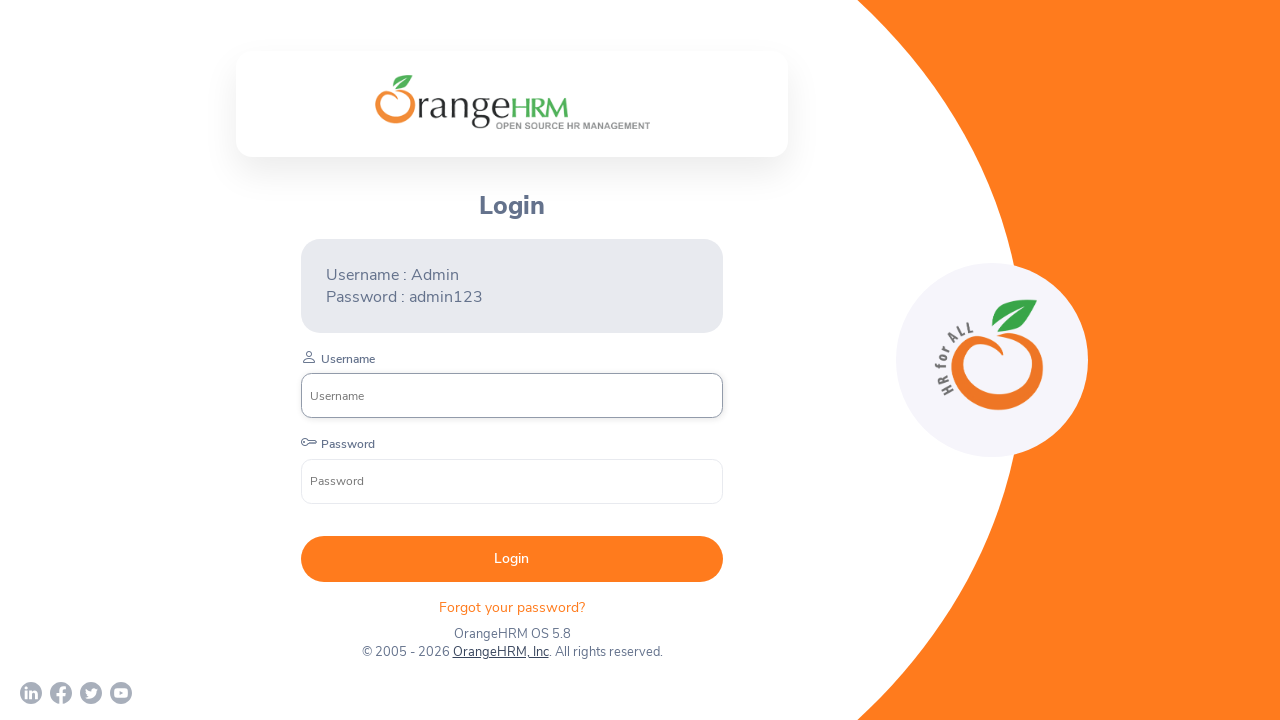

Waited for page DOM to load
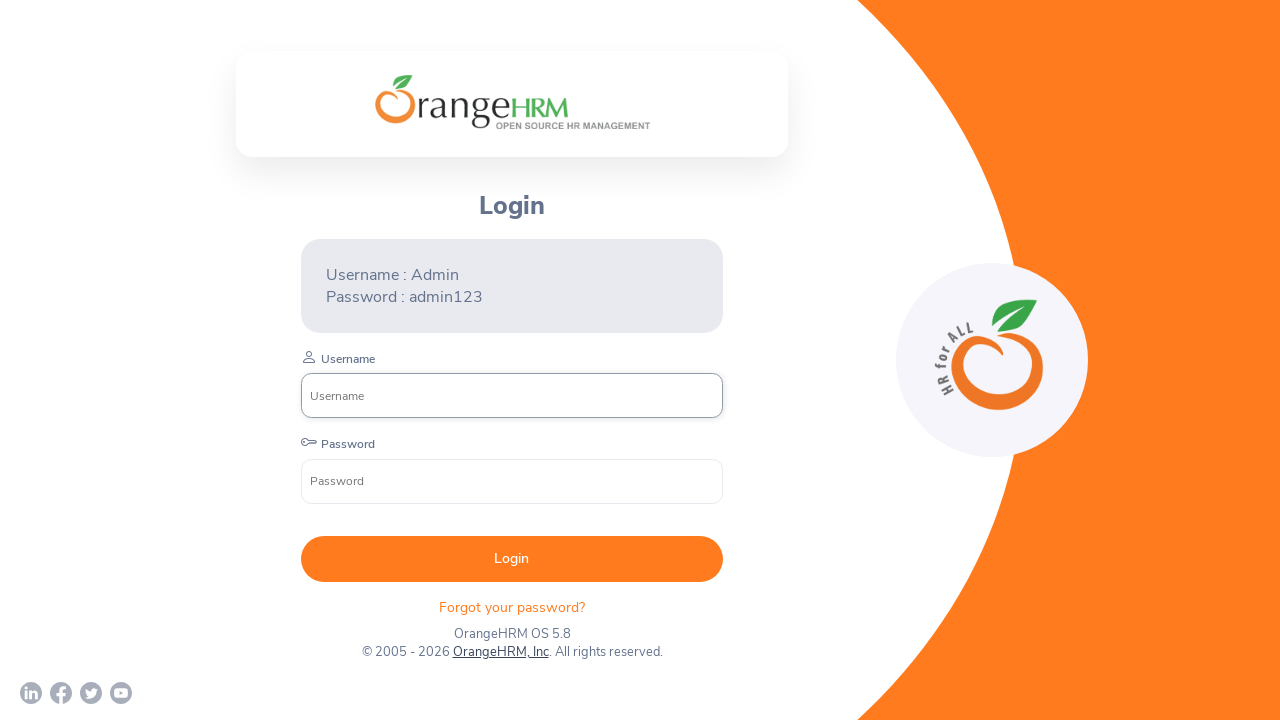

Retrieved page title
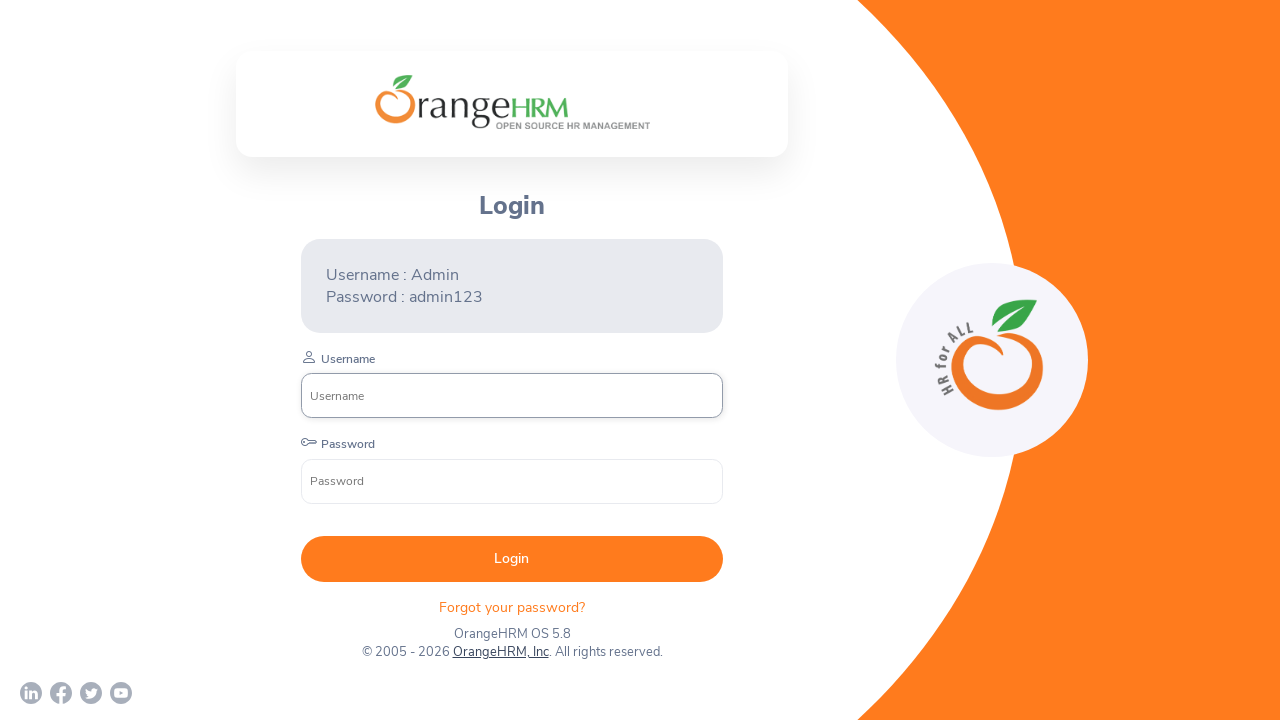

Verified page title is 'OrangeHRM'
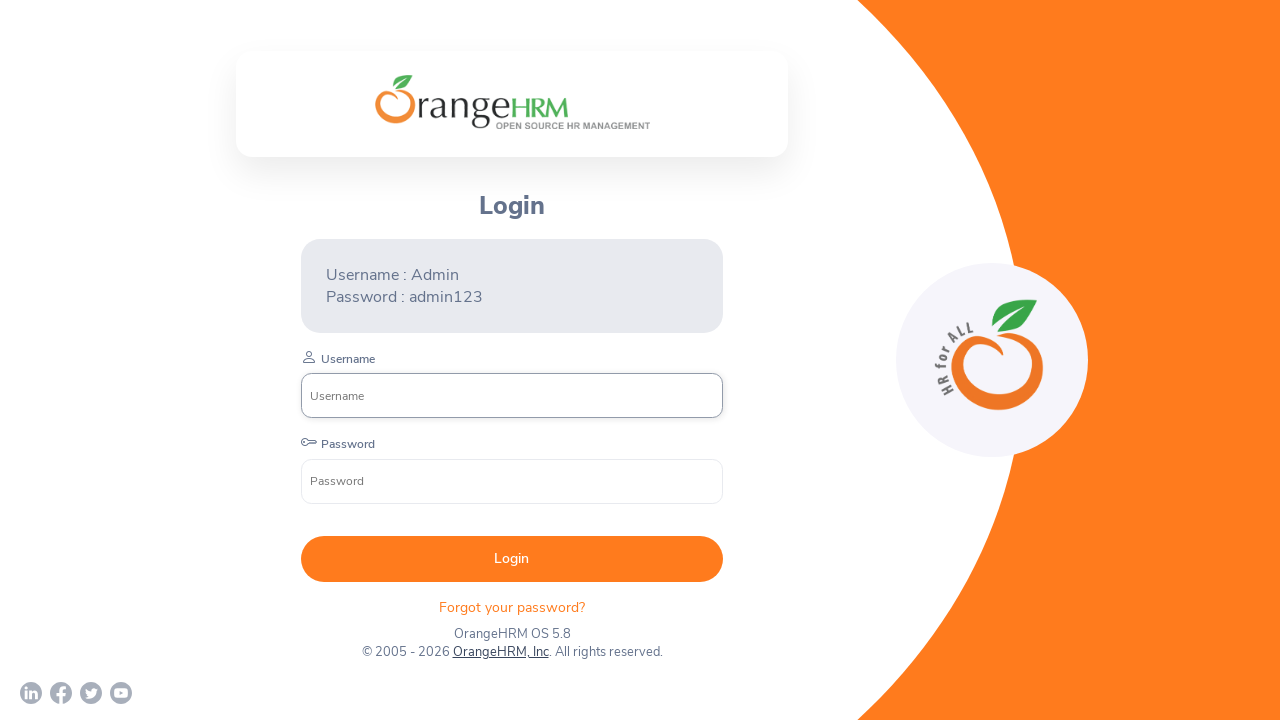

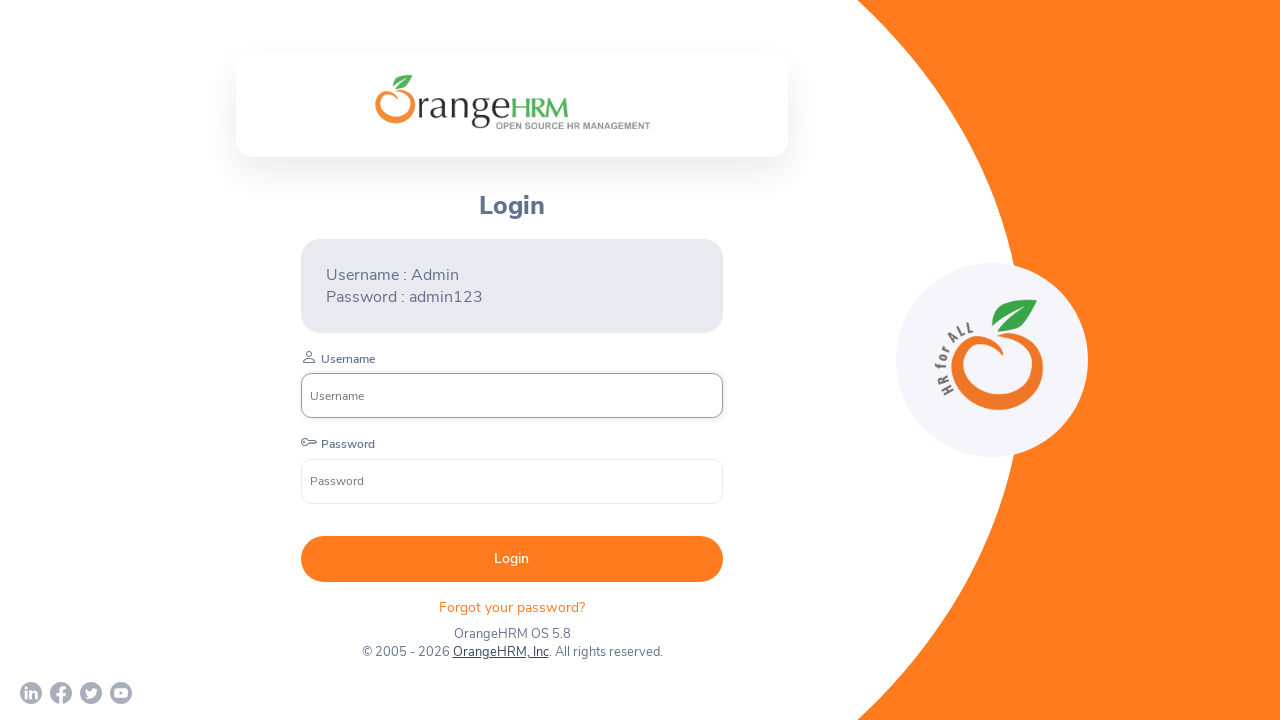